Navigates to Rahul Shetty Academy website and retrieves the page title

Starting URL: https://rahulshettyacademy.com/

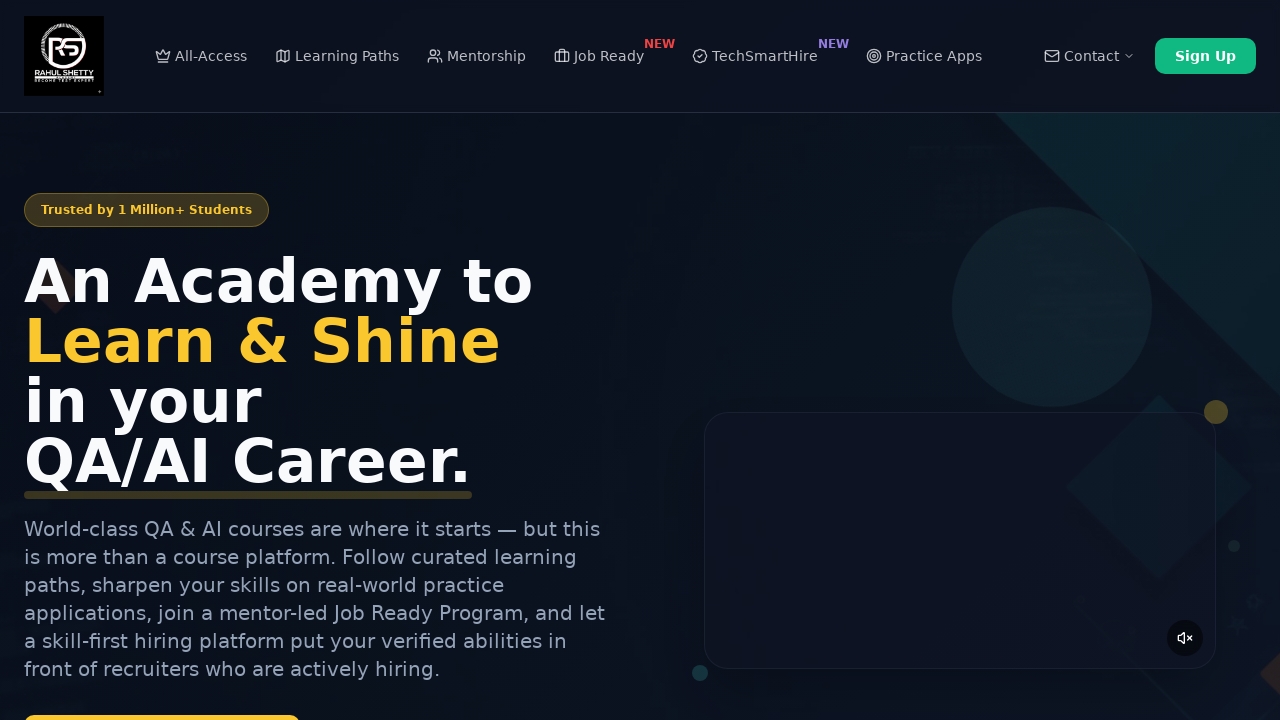

Navigated to Rahul Shetty Academy website
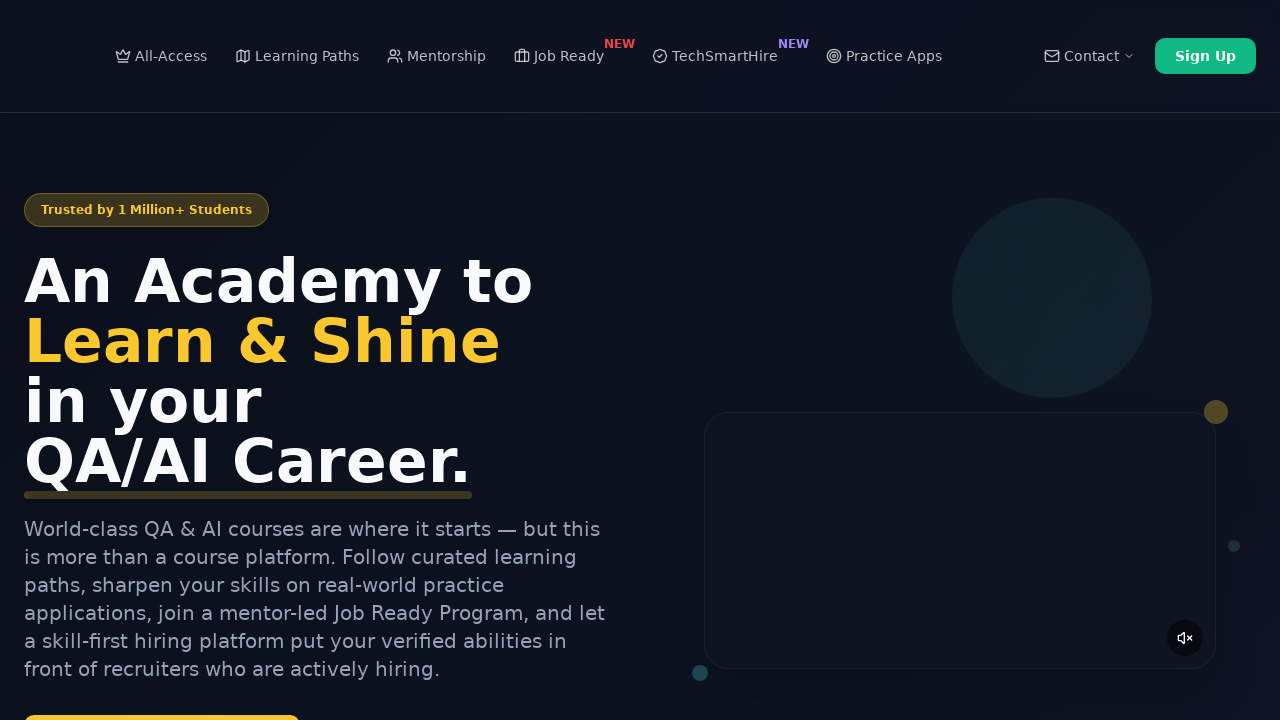

Page DOM content fully loaded
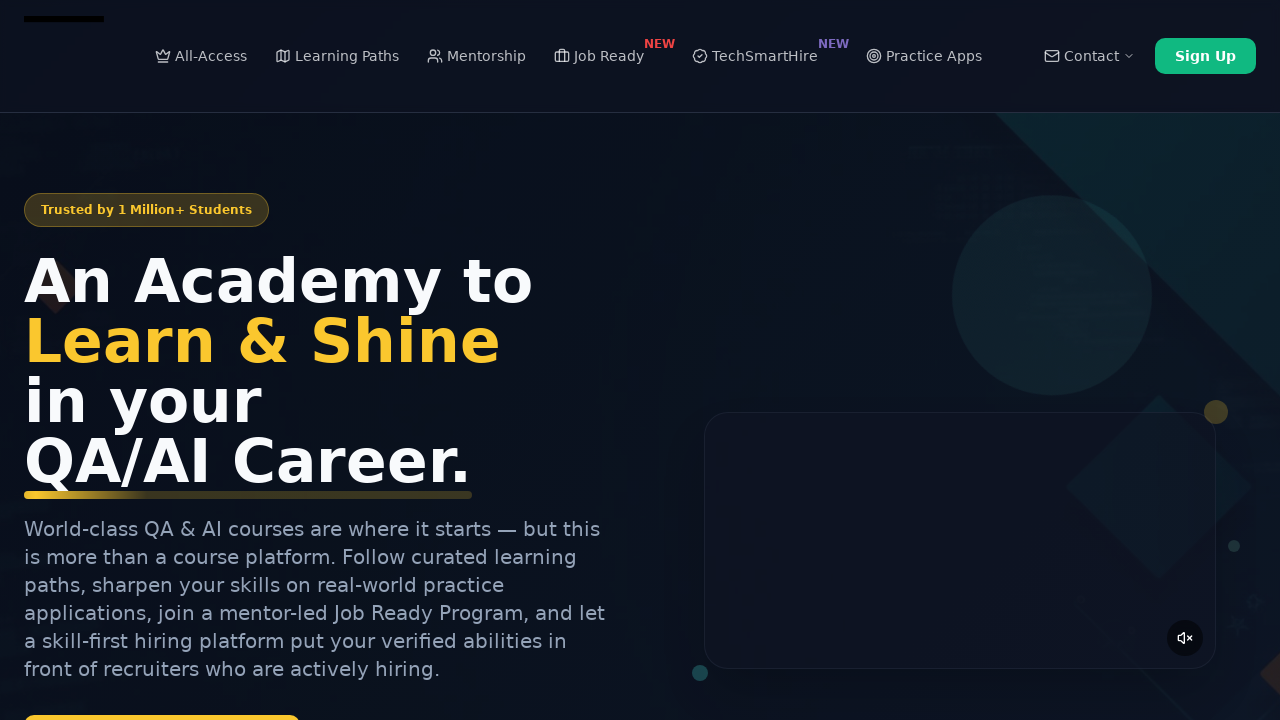

Retrieved page title: Rahul Shetty Academy | QA Automation, Playwright, AI Testing & Online Training
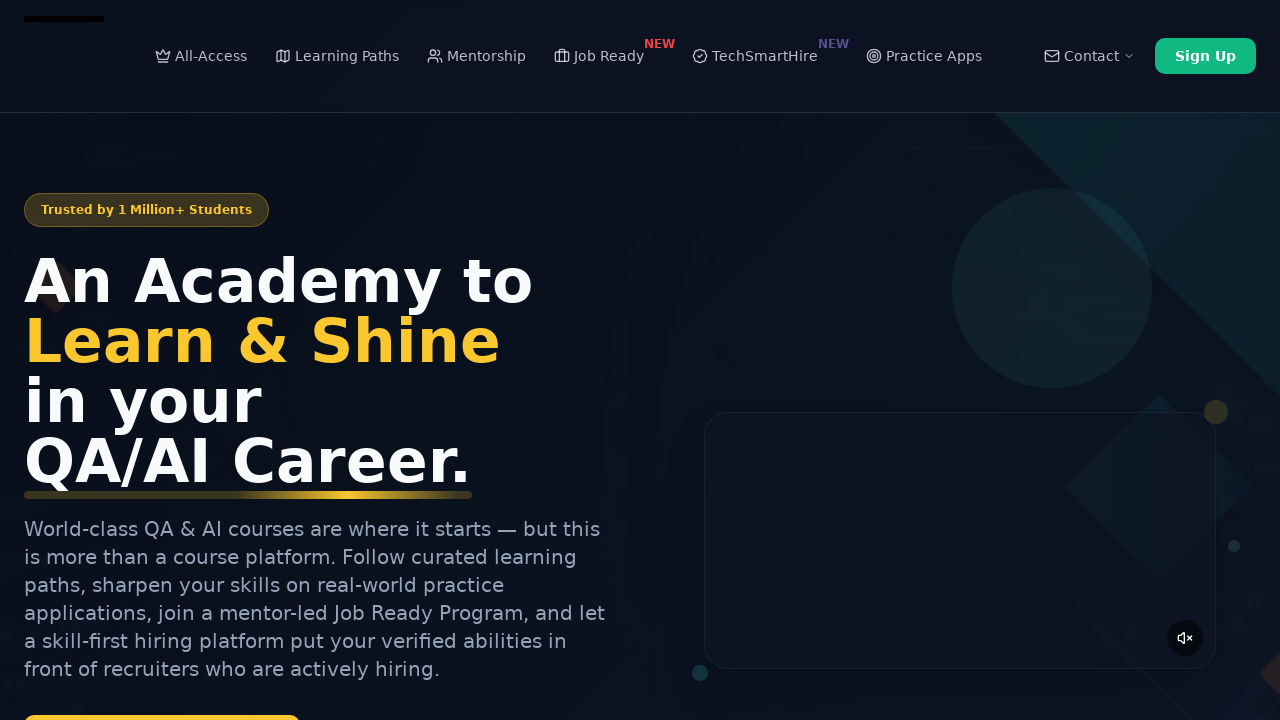

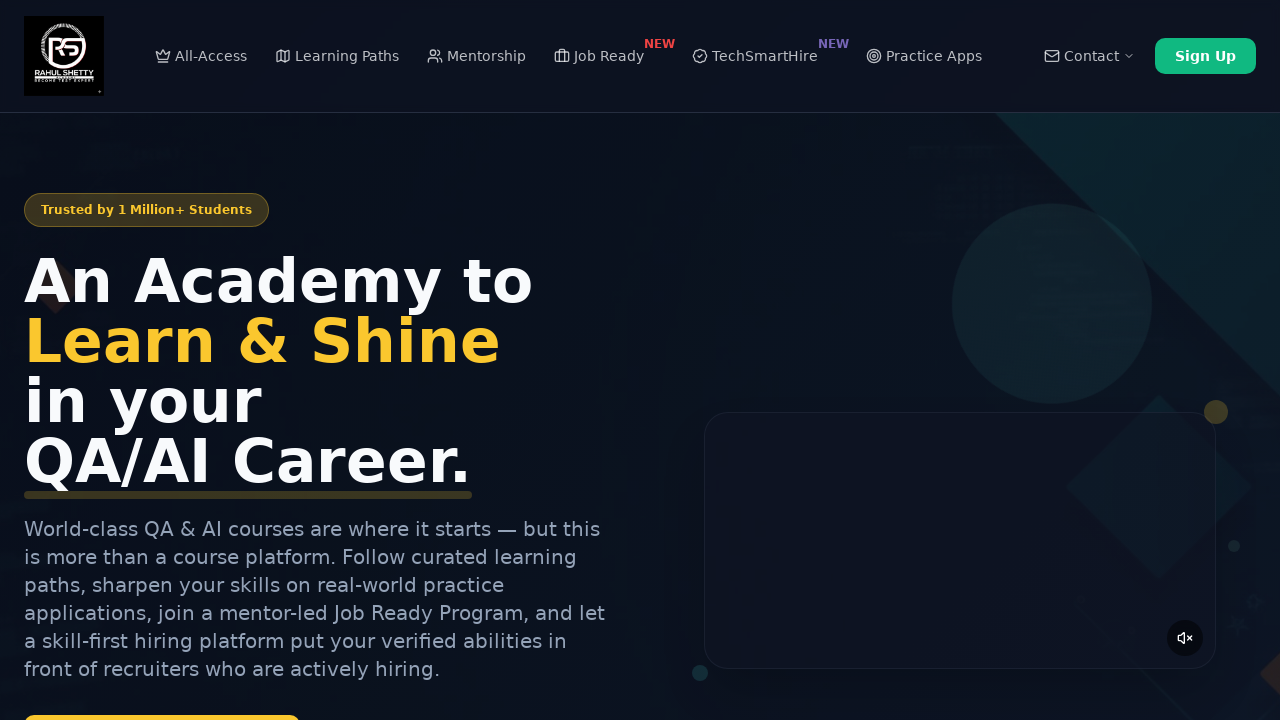